Demonstrates basic browser navigation operations by navigating to a page, then using back, forward, and refresh browser controls.

Starting URL: https://demo.actitime.com/login.do

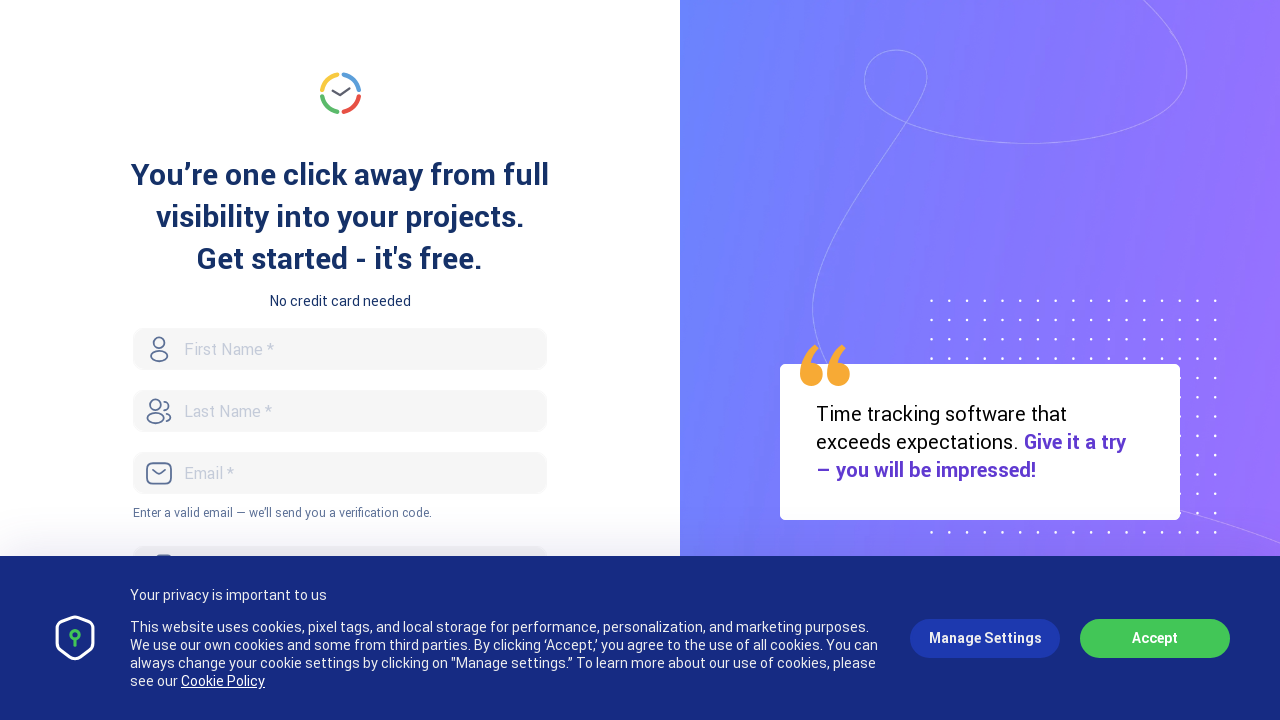

Retrieved page title
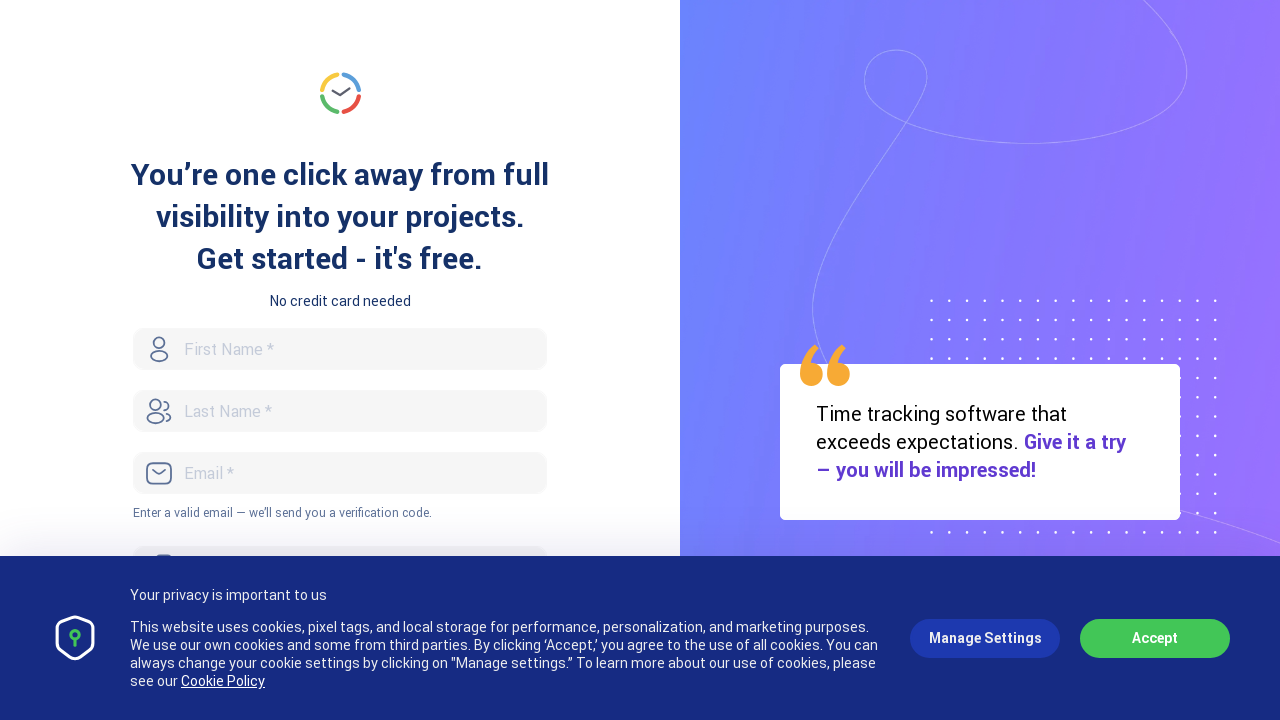

Retrieved current URL
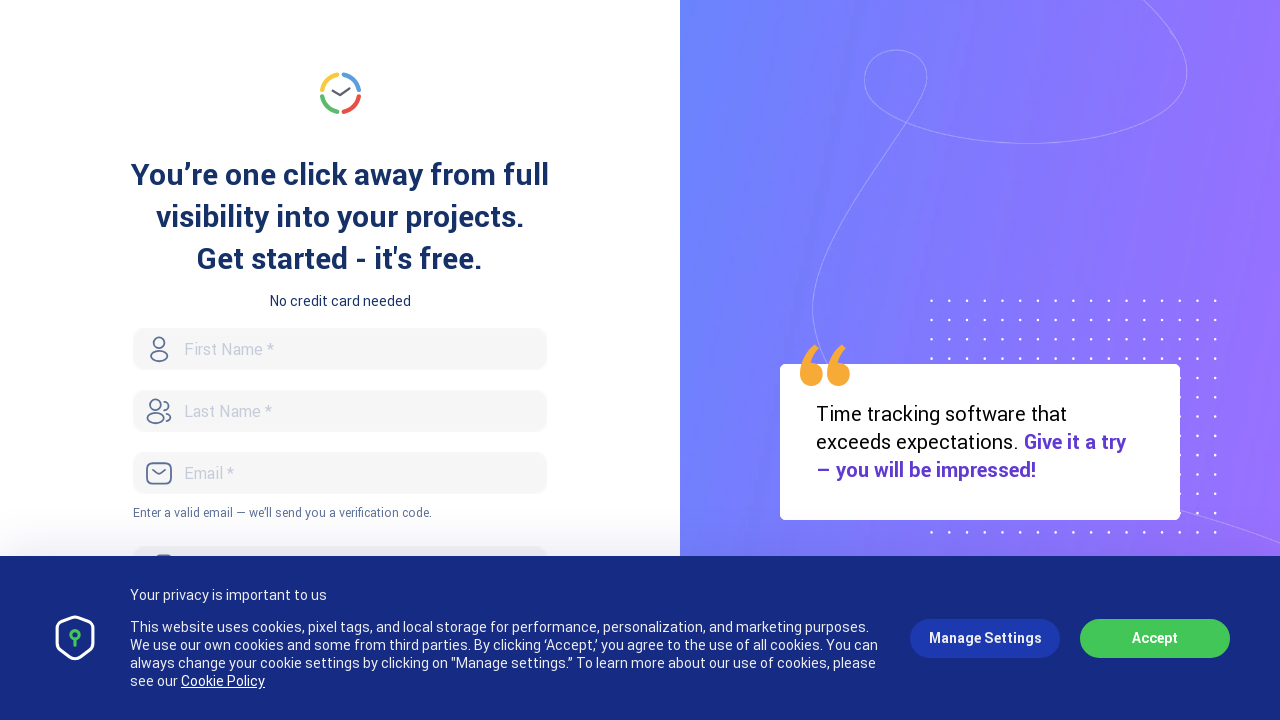

Navigated back in browser history
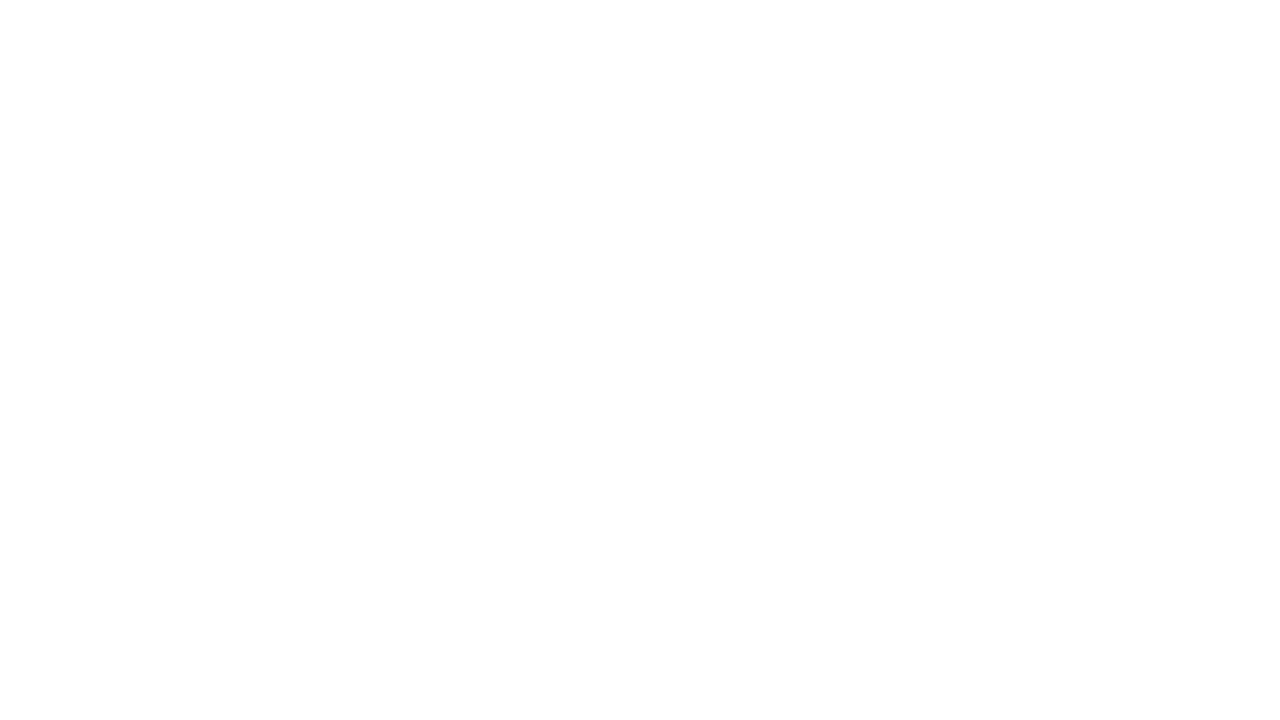

Navigated forward in browser history
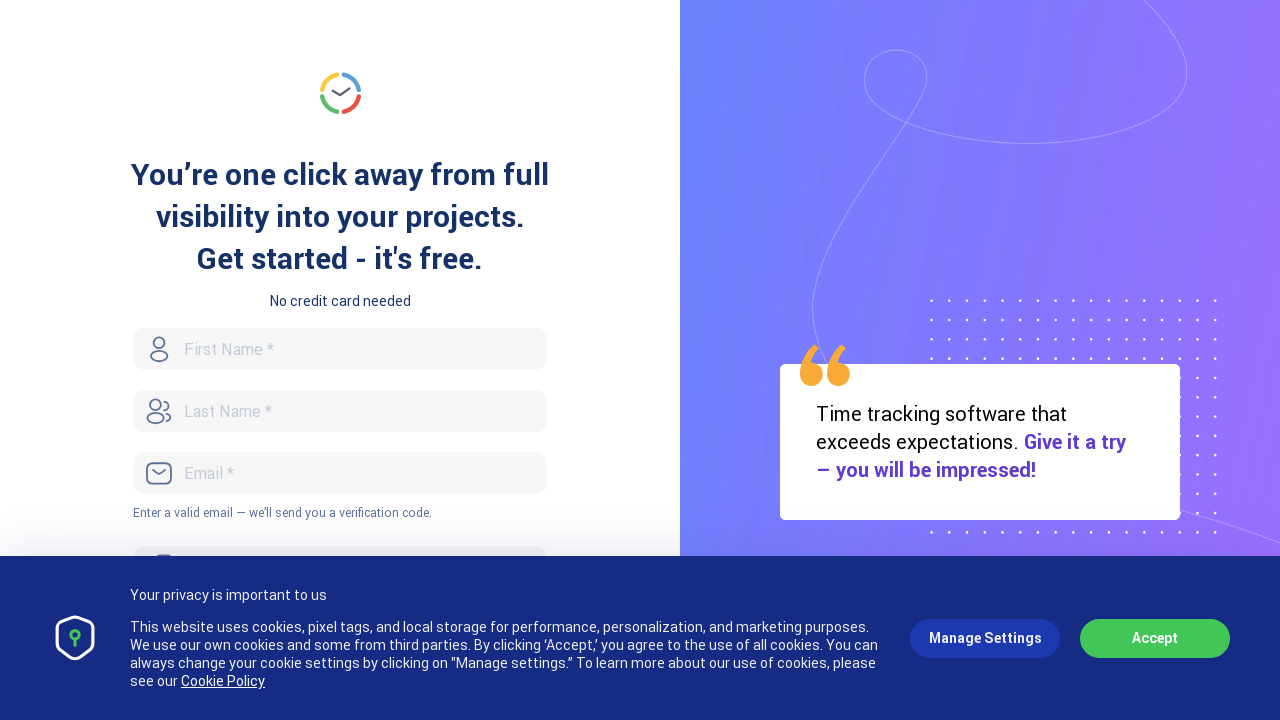

Refreshed the current page
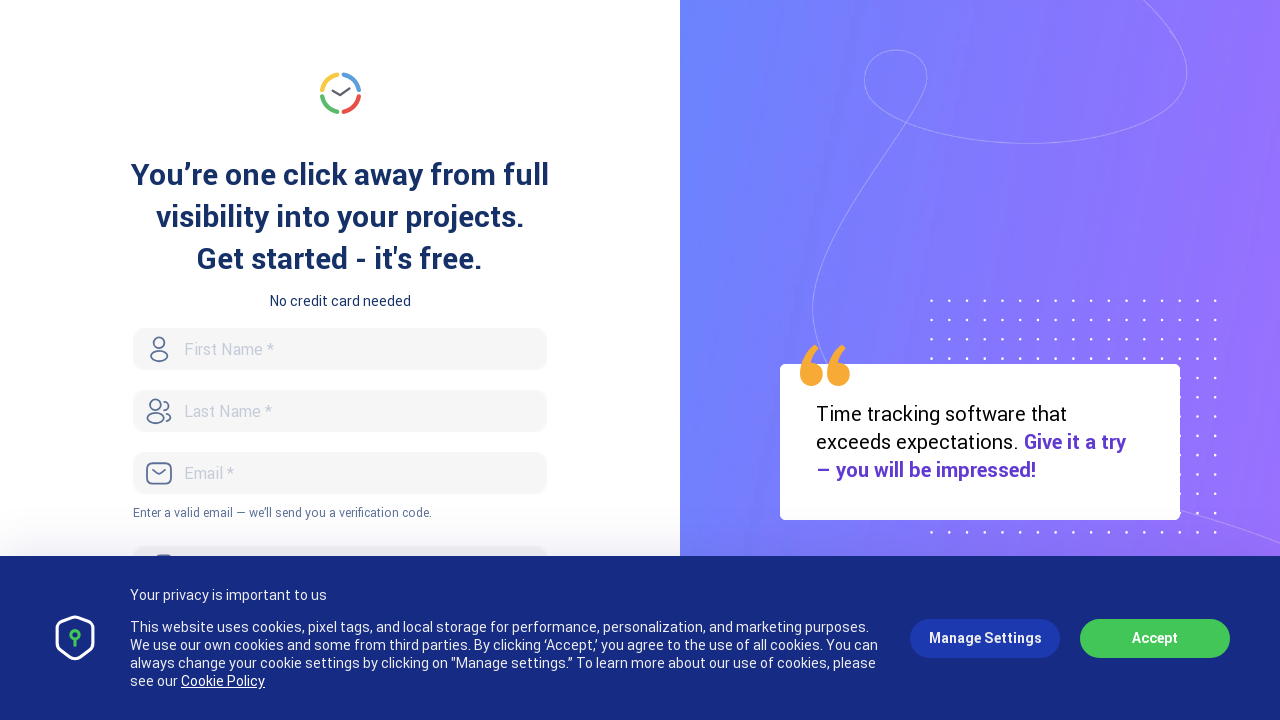

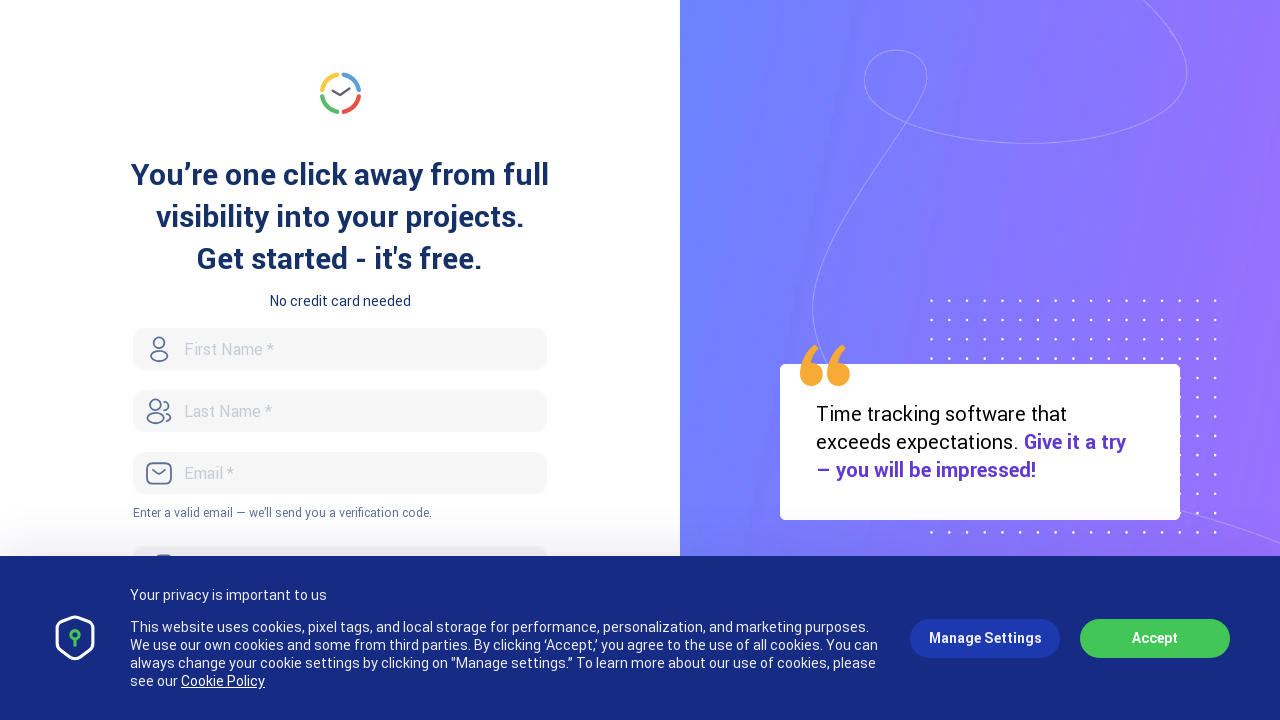